Tests chained keyboard combinations by pressing Ctrl+A to select all, then pressing Delete key

Starting URL: https://the-internet.herokuapp.com/key_presses

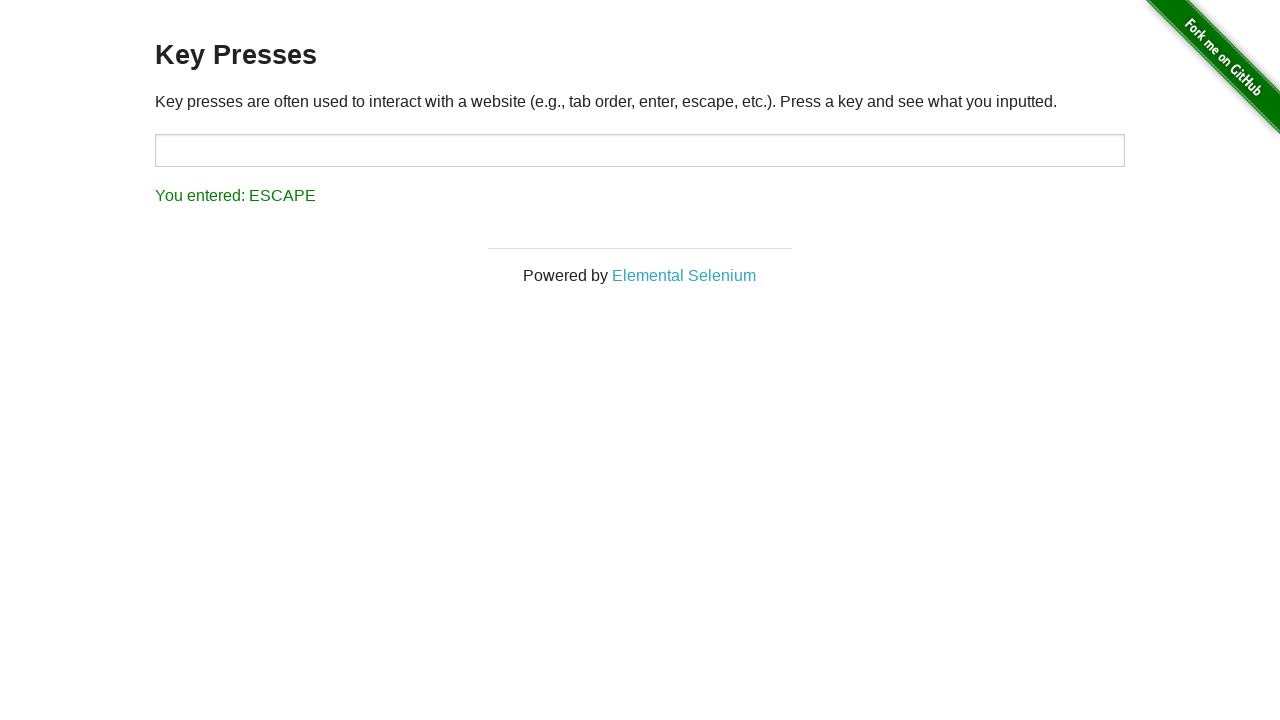

Navigated to key presses test page
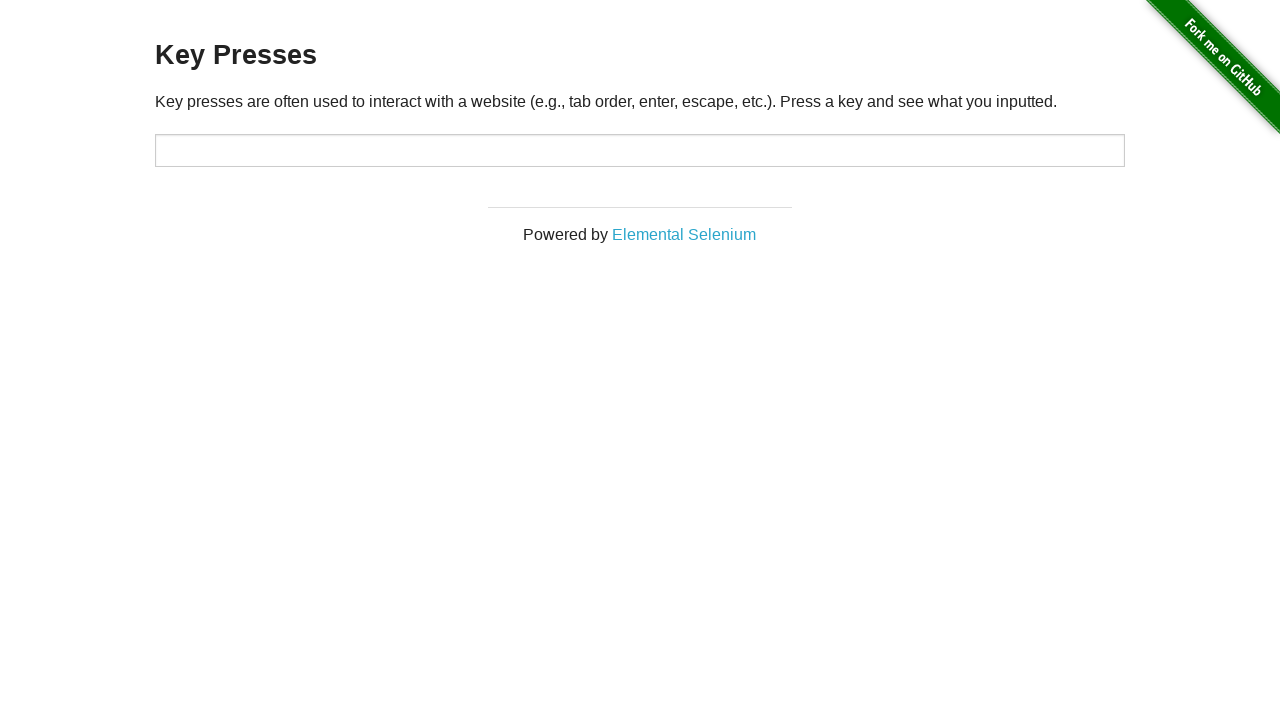

Pressed Ctrl+A to select all content on body
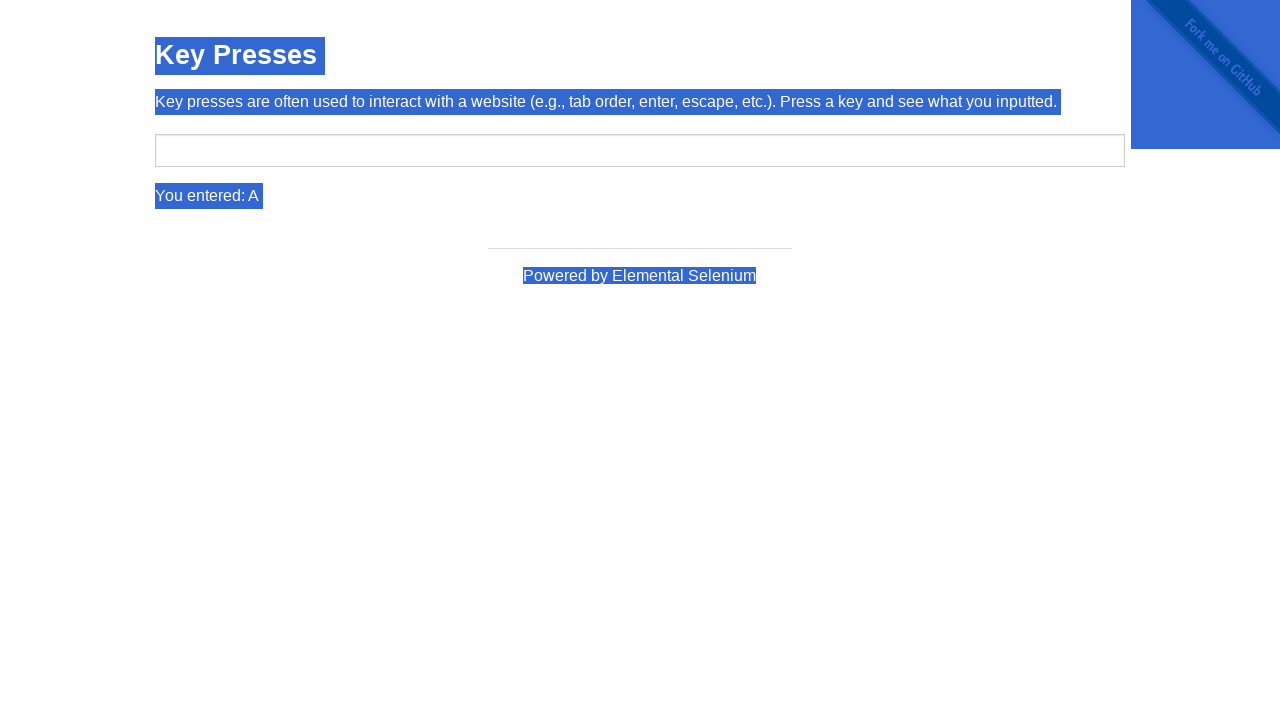

Pressed Delete key to remove selected content on body
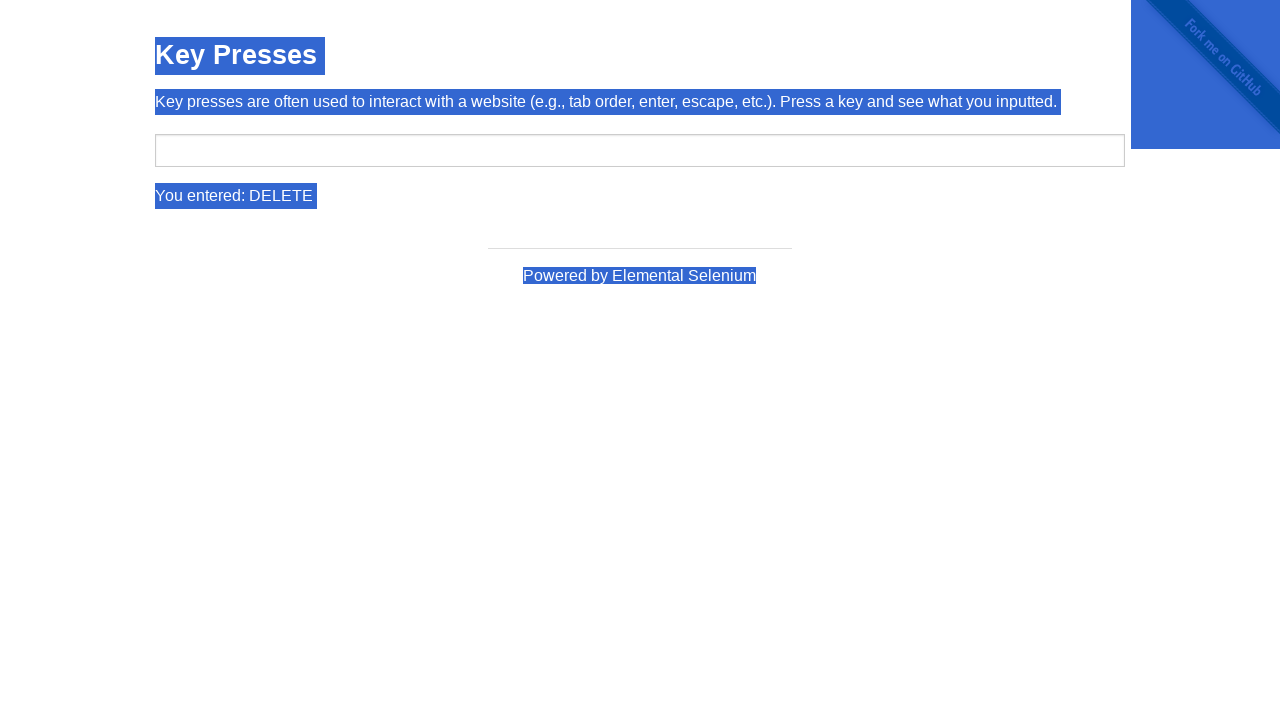

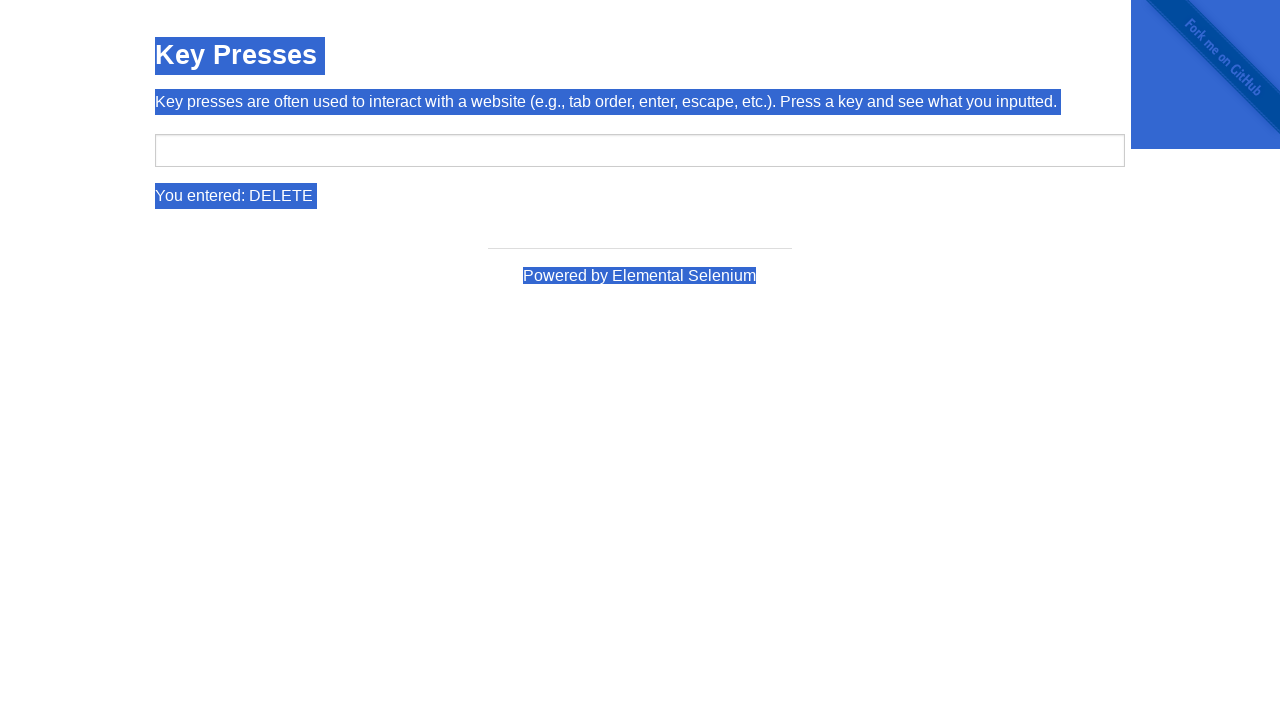